Fills out a practice form on Techlistic website including name, gender, experience, date, profession, and automation tools, then submits the form

Starting URL: https://www.techlistic.com/p/selenium-practice-form.html

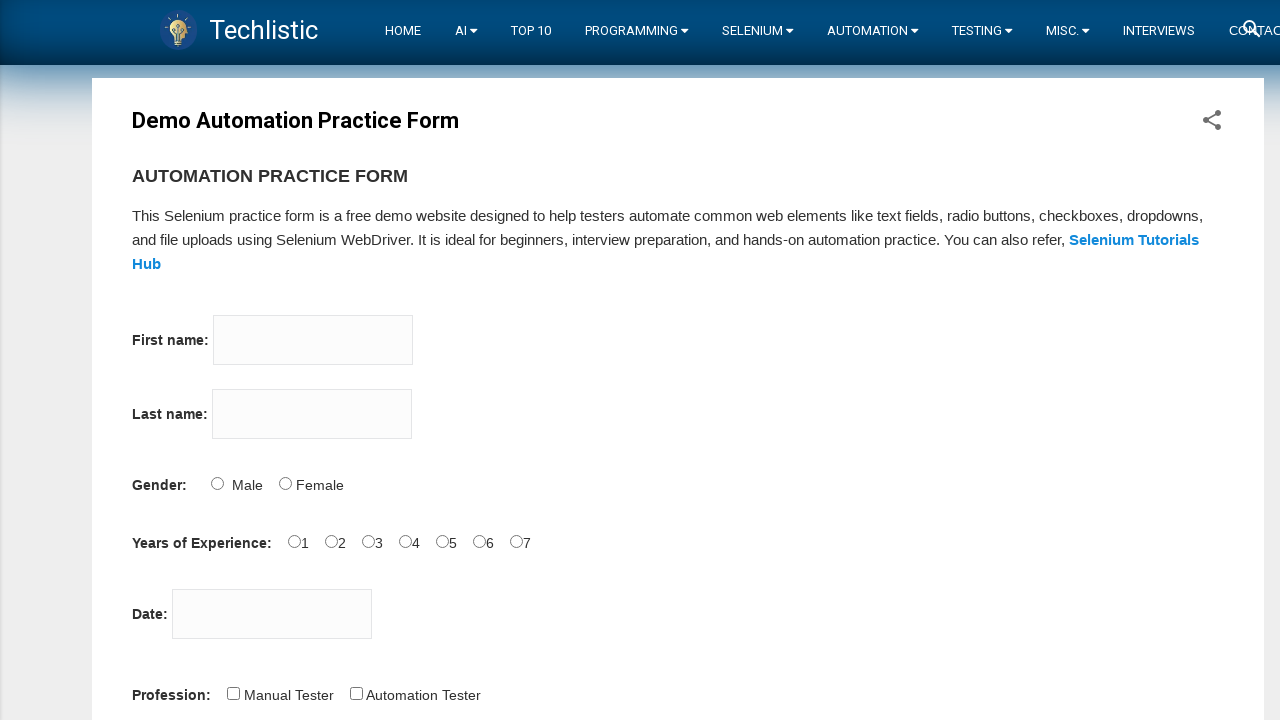

Filled first name field with 'dom' on input[name='firstname']
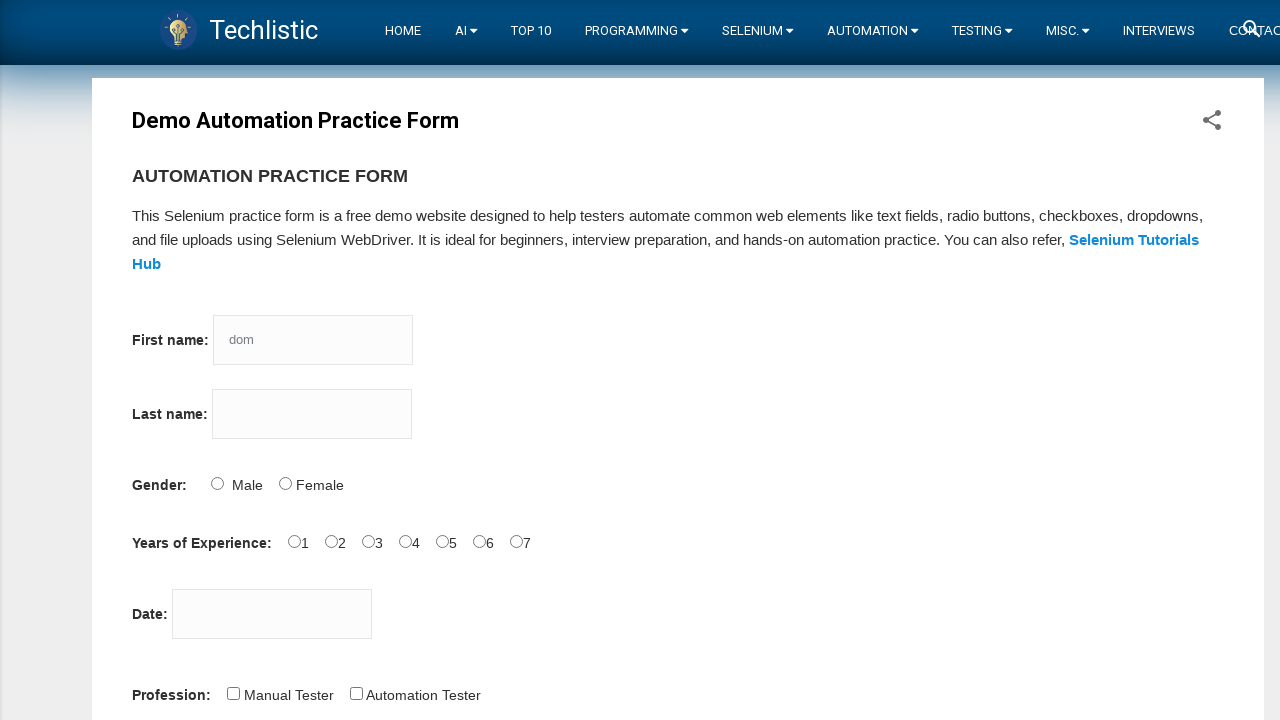

Filled last name field with 'sil' on input[name='lastname']
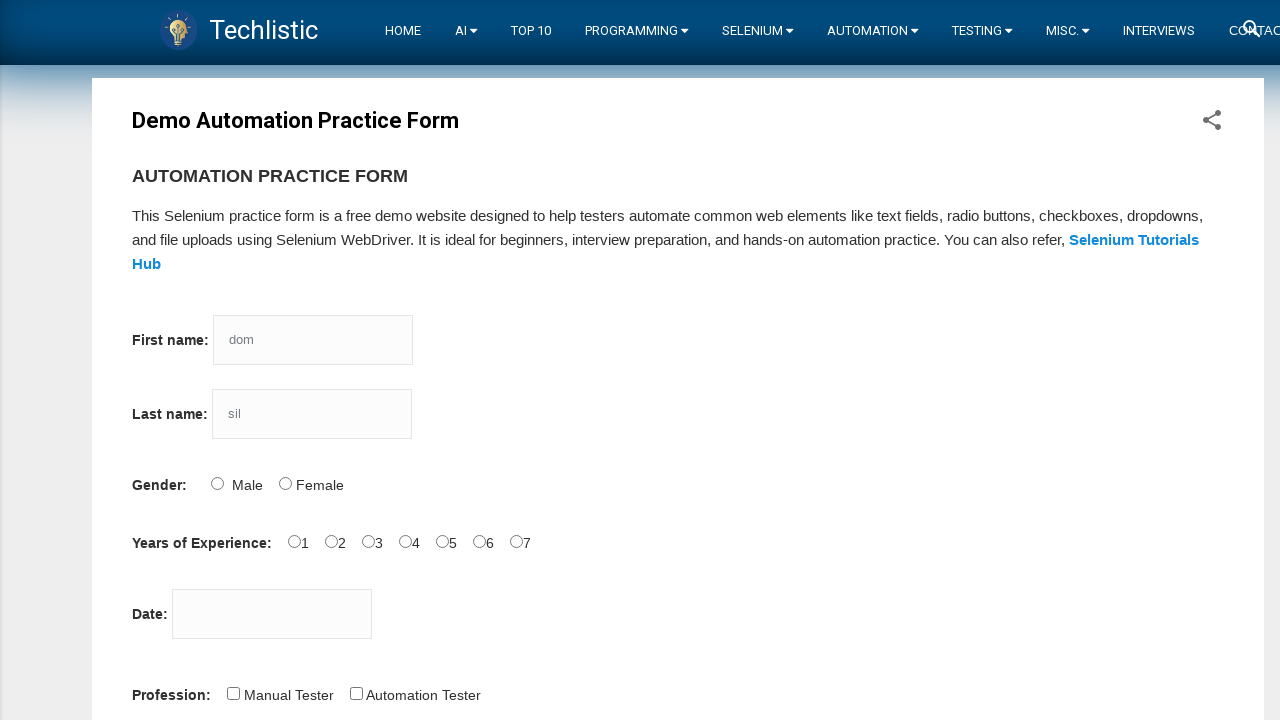

Selected Male gender option at (217, 483) on input[name='sex'][value='Male']
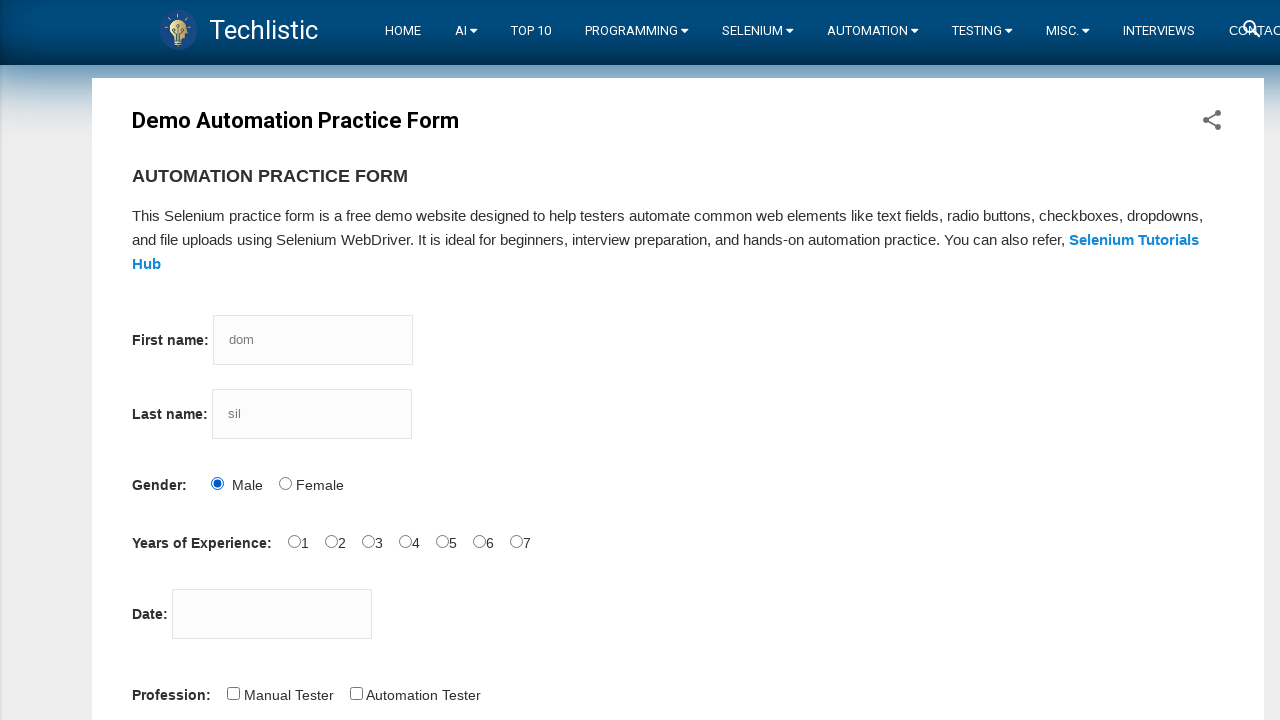

Selected 3 years of experience at (368, 541) on input[name='exp'][value='3']
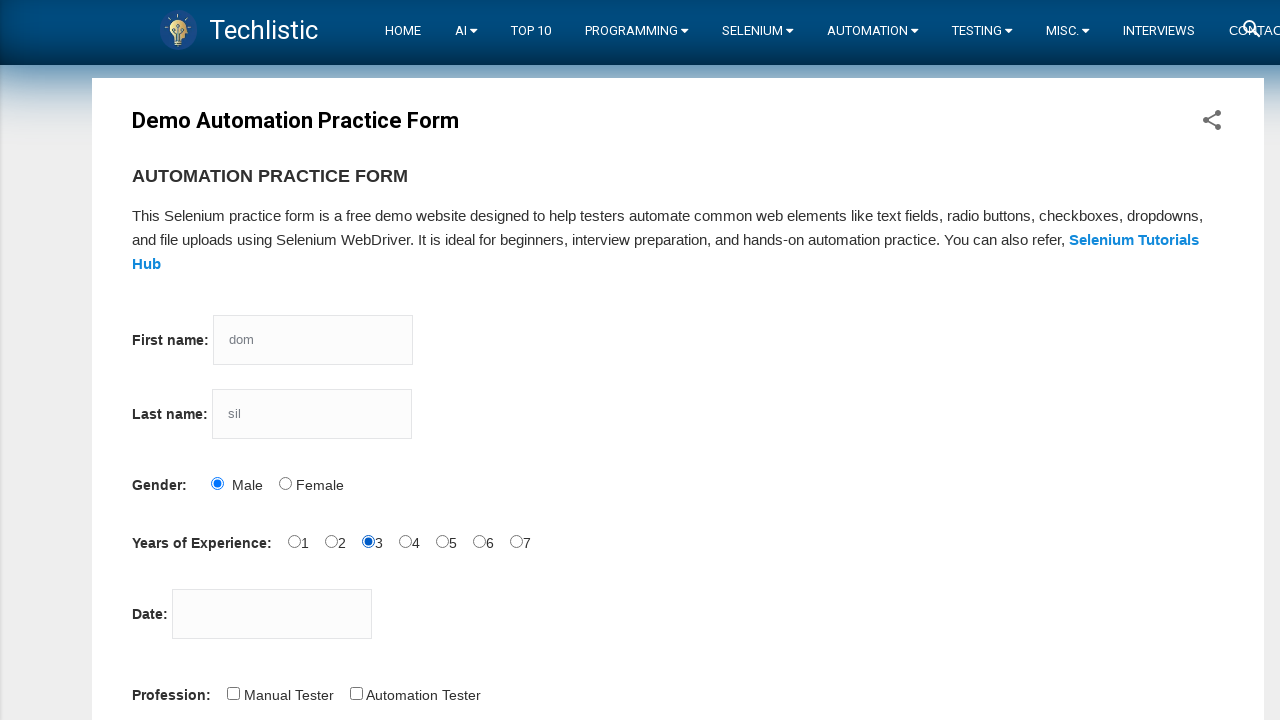

Filled date field with '28th july' on input#datepicker
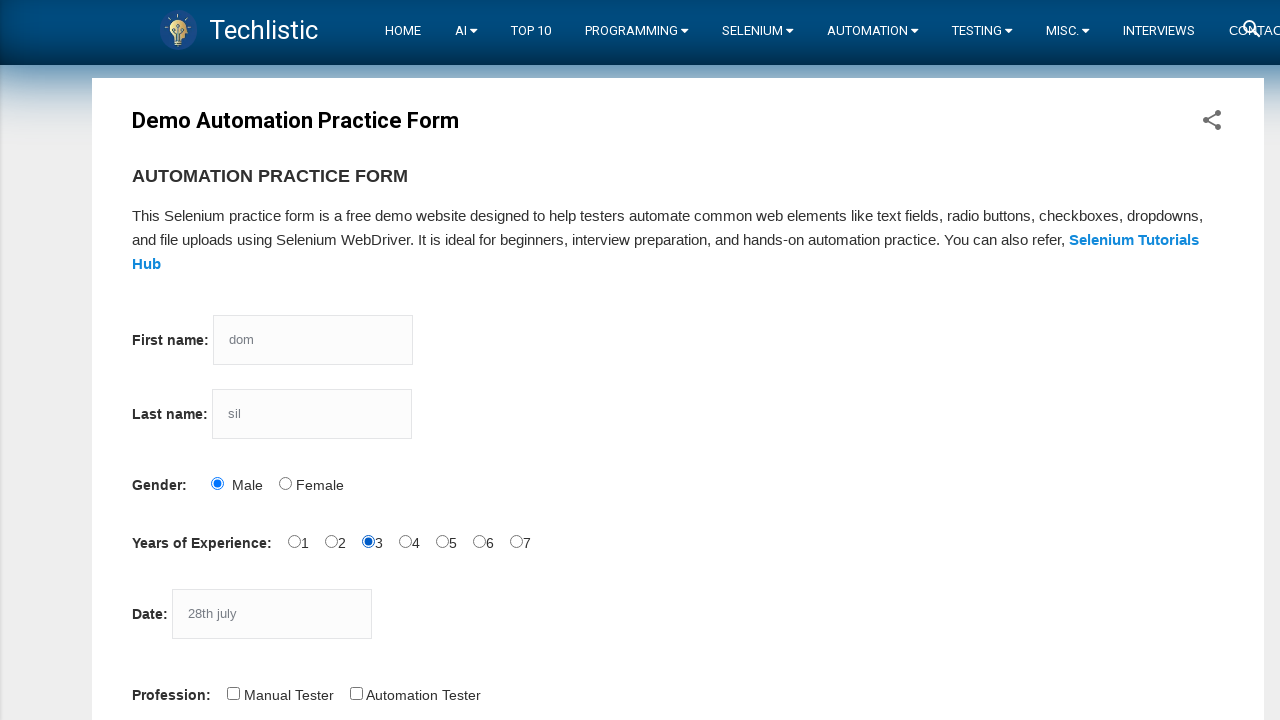

Selected Automation Tester profession at (356, 693) on input[name='profession'][value='Automation Tester']
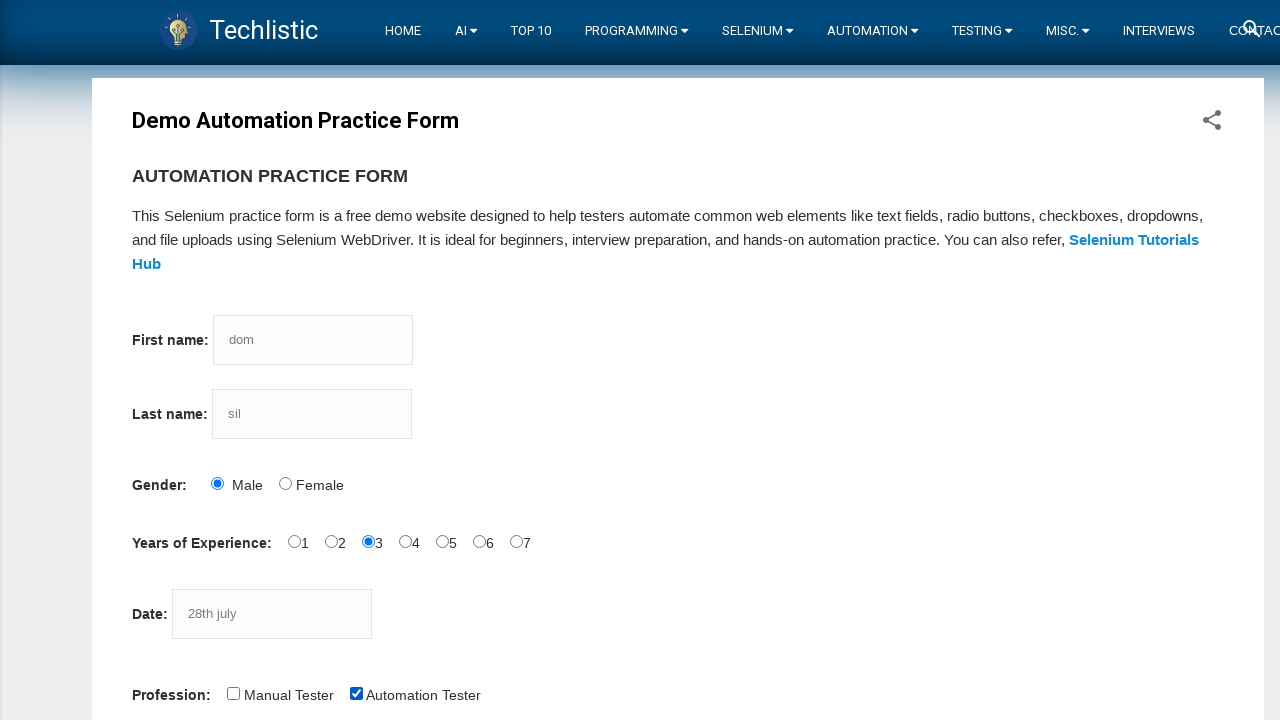

Selected Selenium Webdriver automation tool at (446, 360) on input[name='tool'][value='Selenium Webdriver']
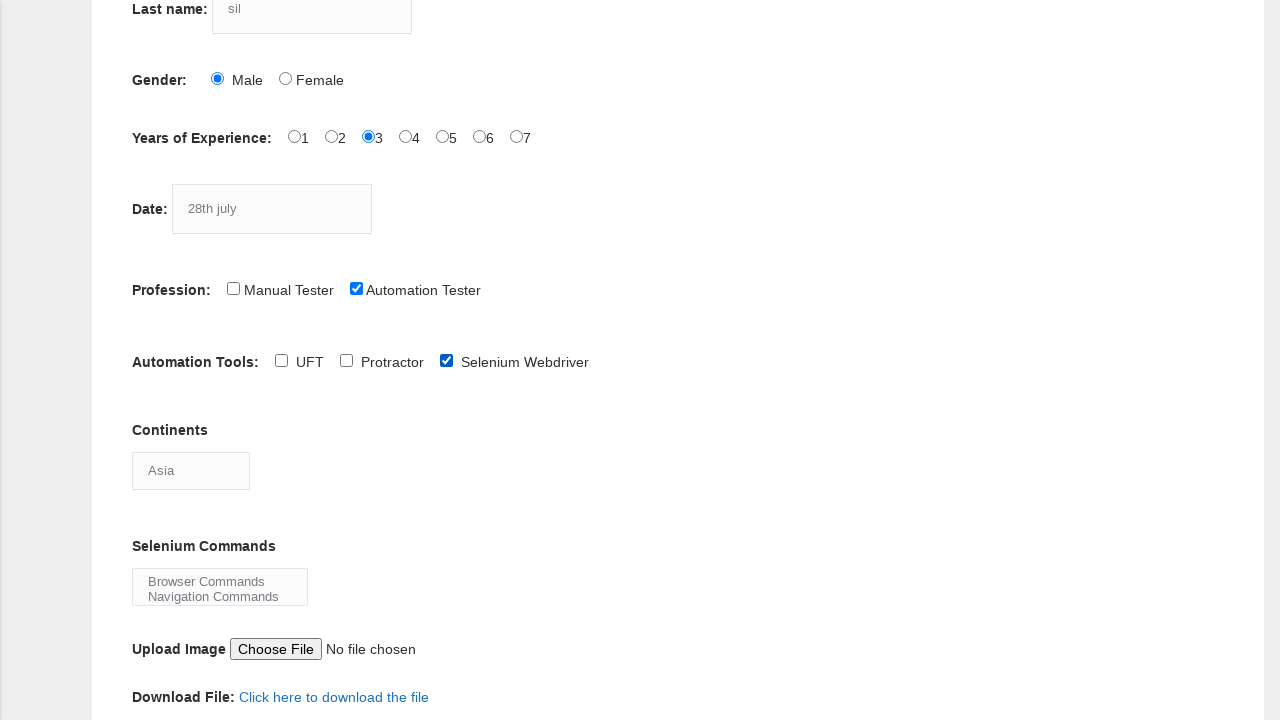

Clicked submit button to submit the form at (157, 360) on button#submit
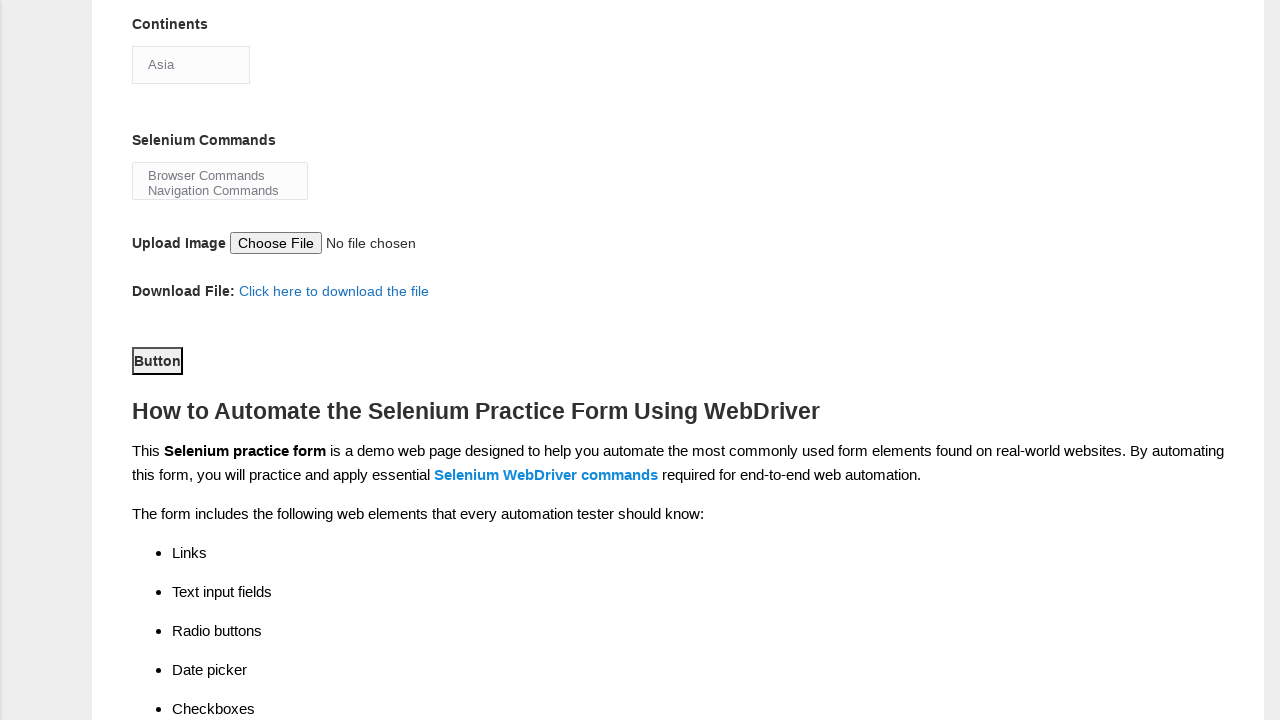

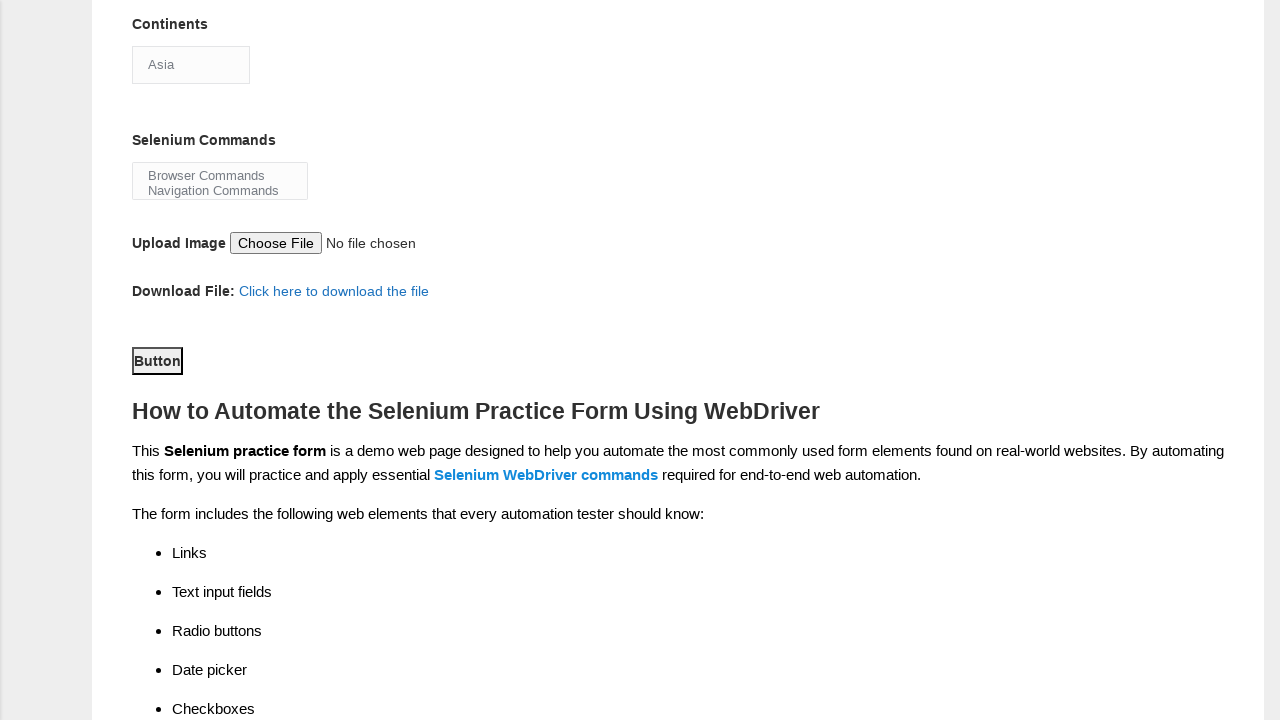